Tests a practice form by filling in name and email fields, then selecting options from a gender dropdown using different selection methods

Starting URL: https://rahulshettyacademy.com/angularpractice/

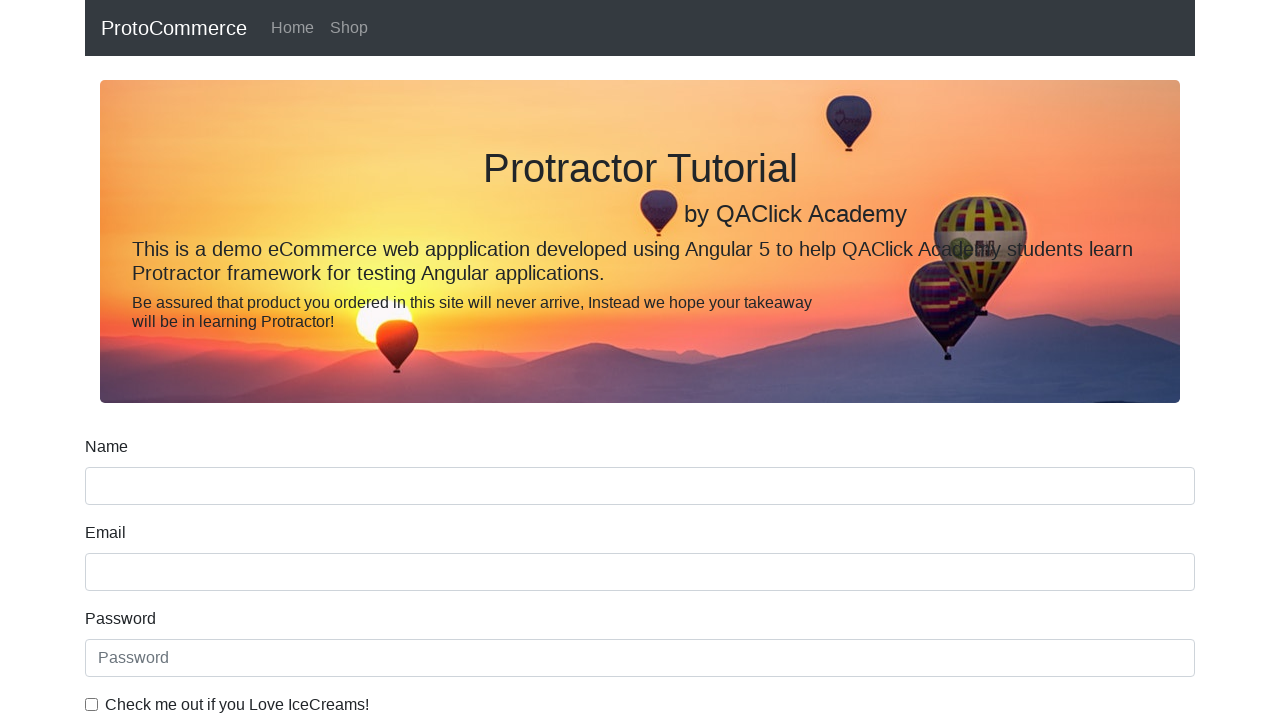

Filled name field with 'Atul' on input[name='name']
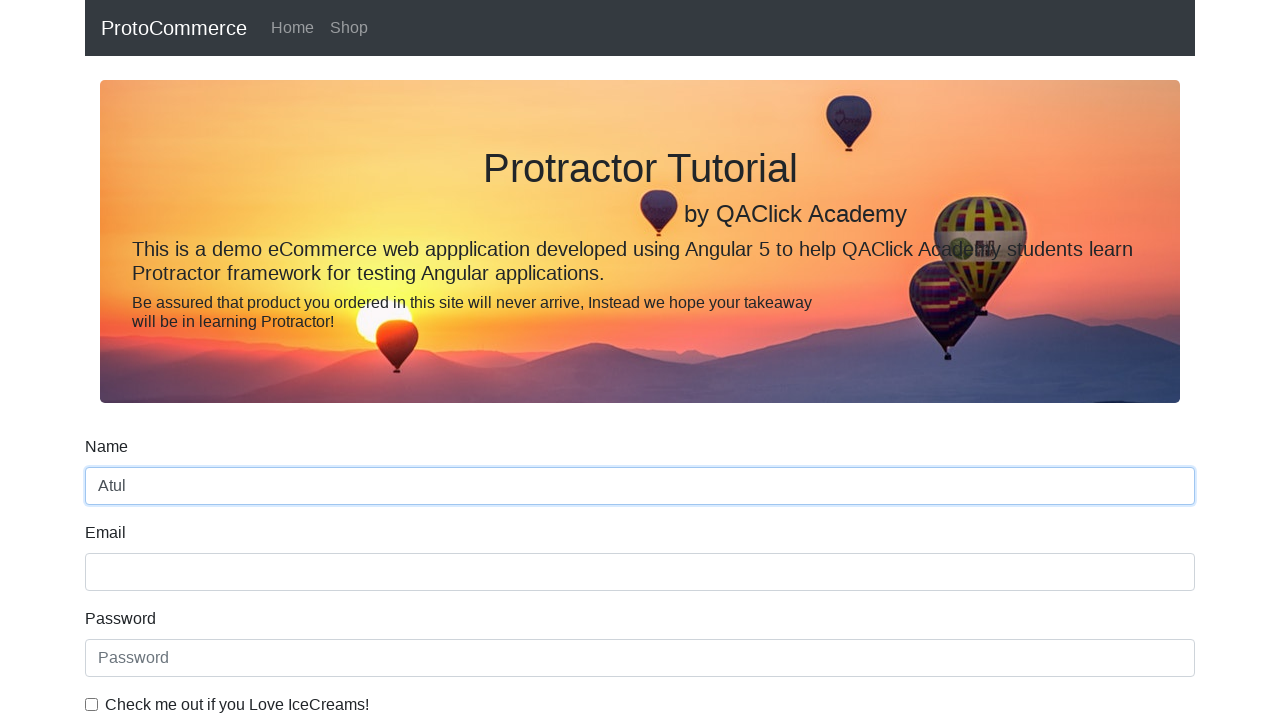

Filled email field with 'abc@gmail.com' on input[name='email']
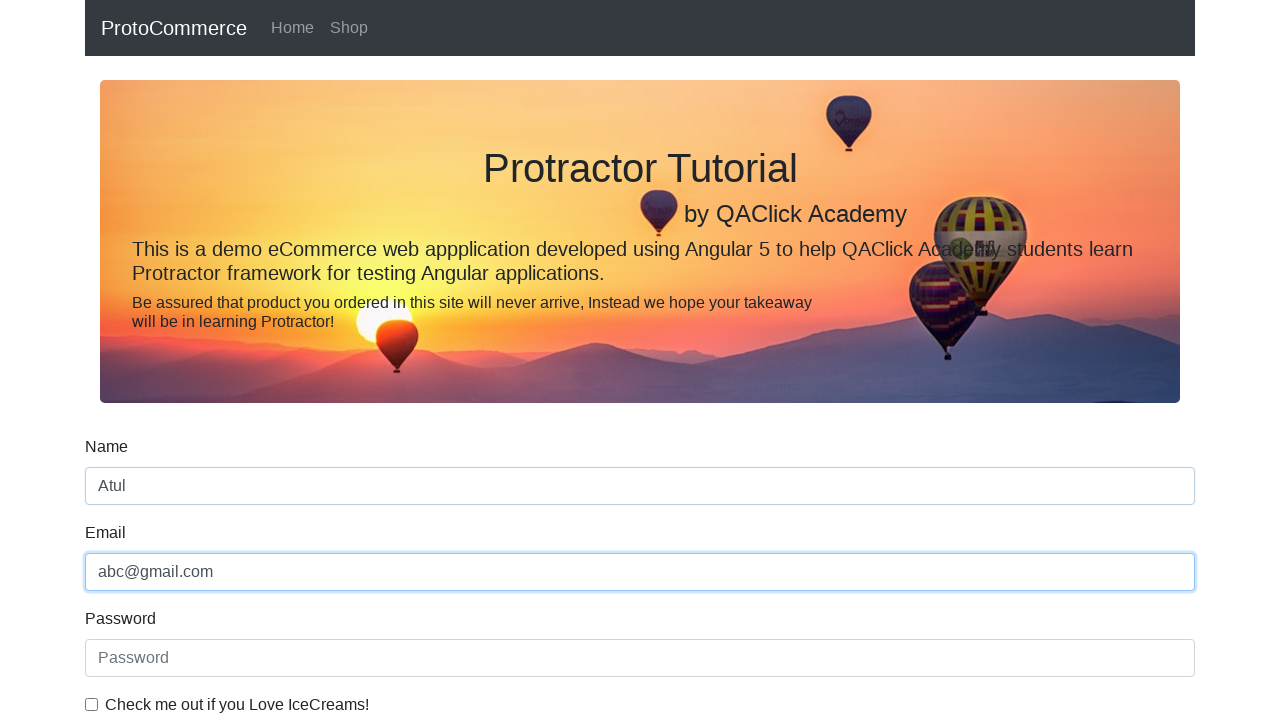

Selected 'Female' from gender dropdown by label on select#exampleFormControlSelect1
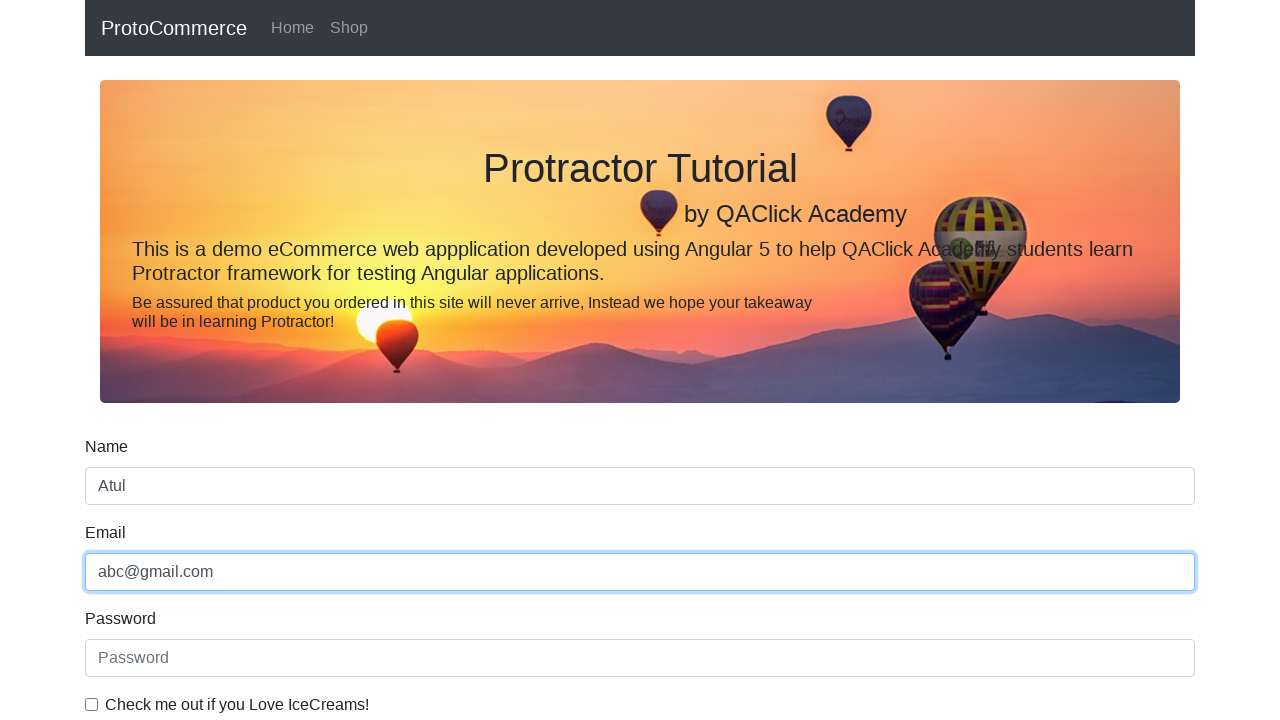

Selected first option from gender dropdown by index on select#exampleFormControlSelect1
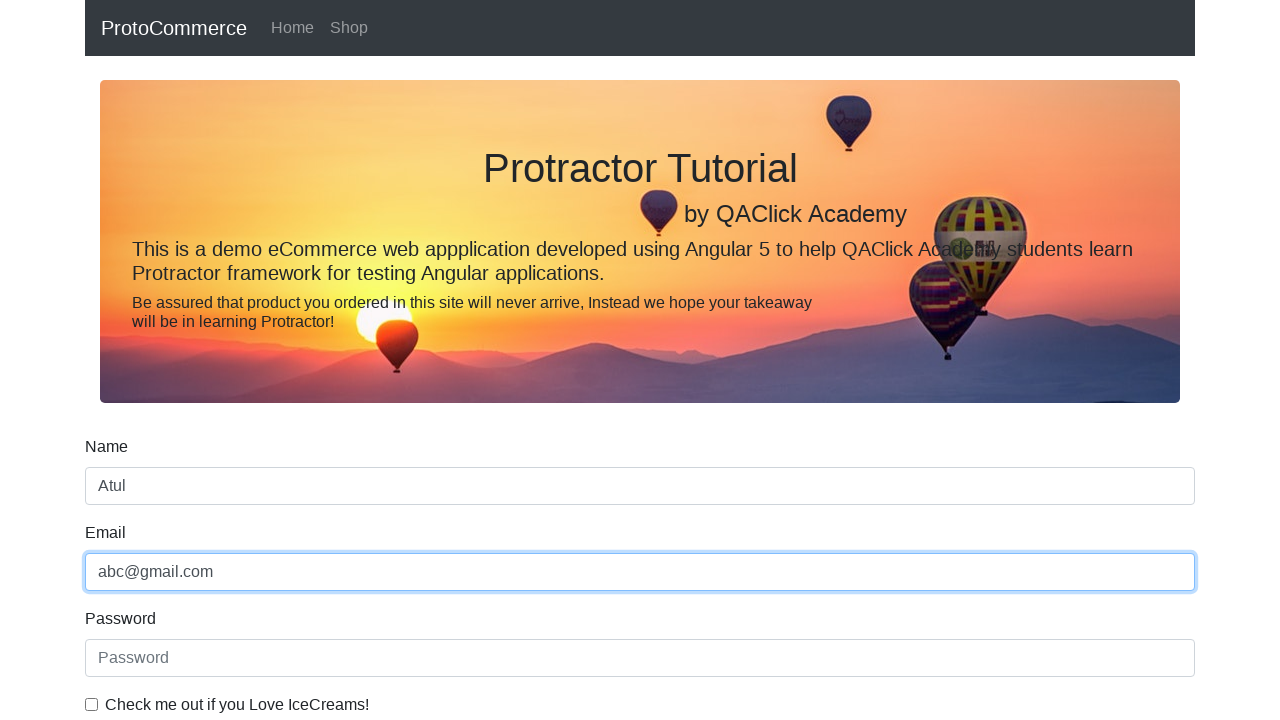

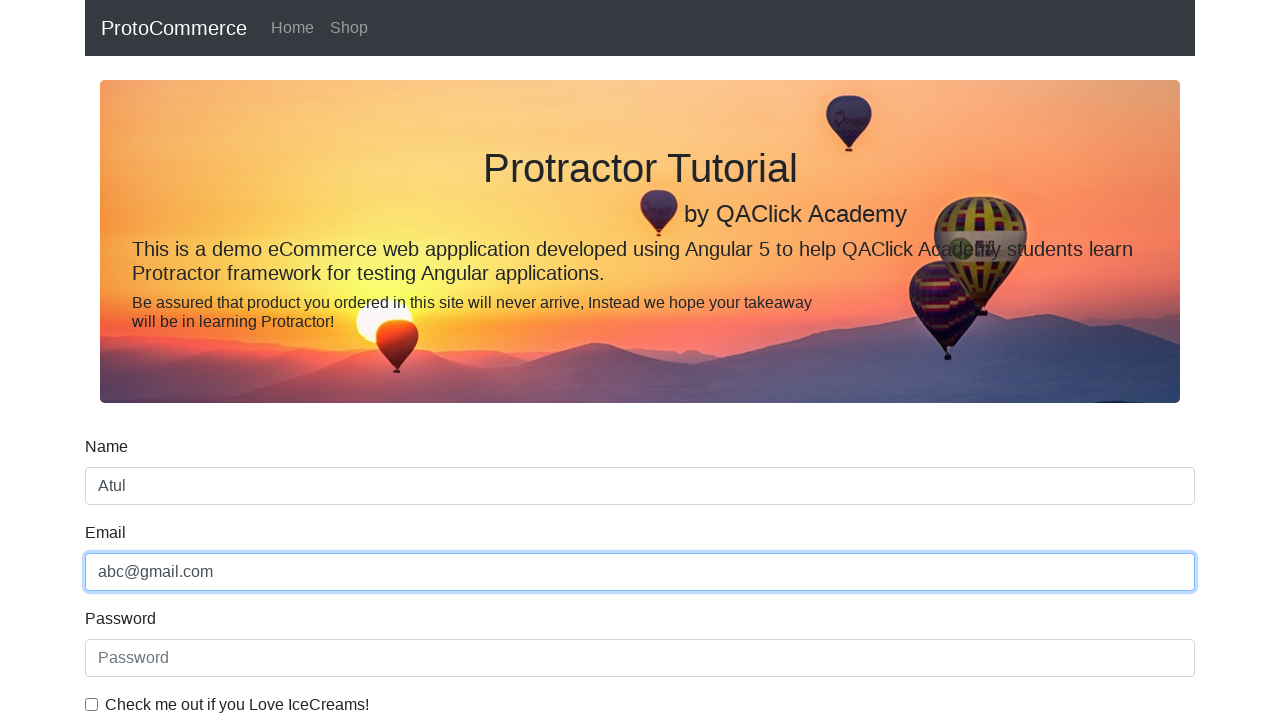